Interacts with HackerTyper website by sending keystrokes to simulate "hacking" - the site displays code as you type any keys. The test types a series of characters to trigger the hacker typing animation effect.

Starting URL: https://hackertyper.net/

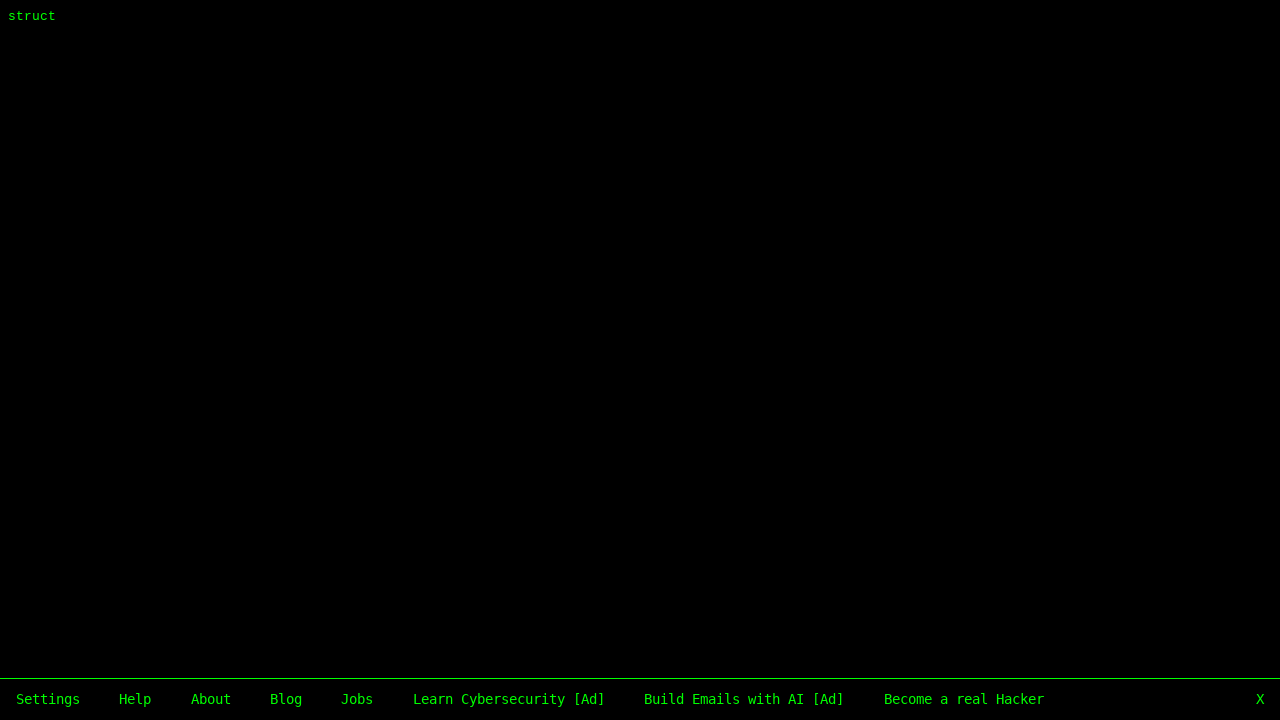

Waited for cursor element to be ready on HackerTyper page
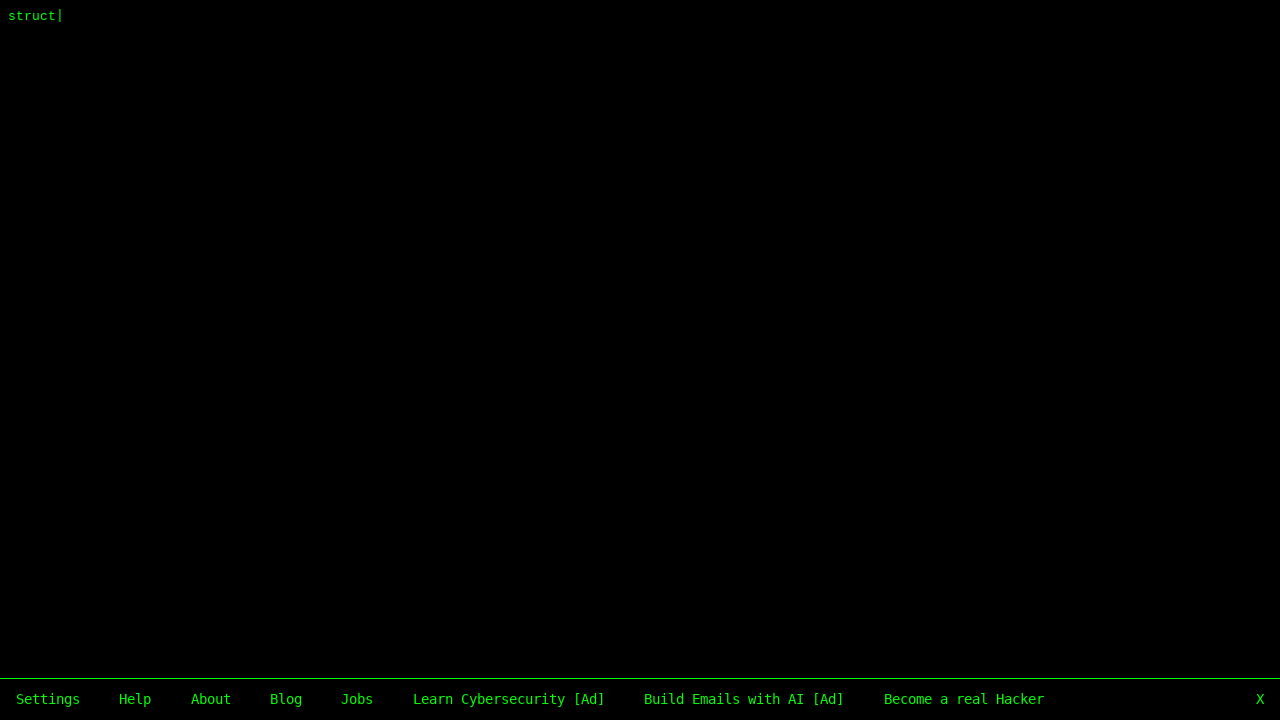

Typed keystroke sequence 1 of 5 to trigger hacker animation effect
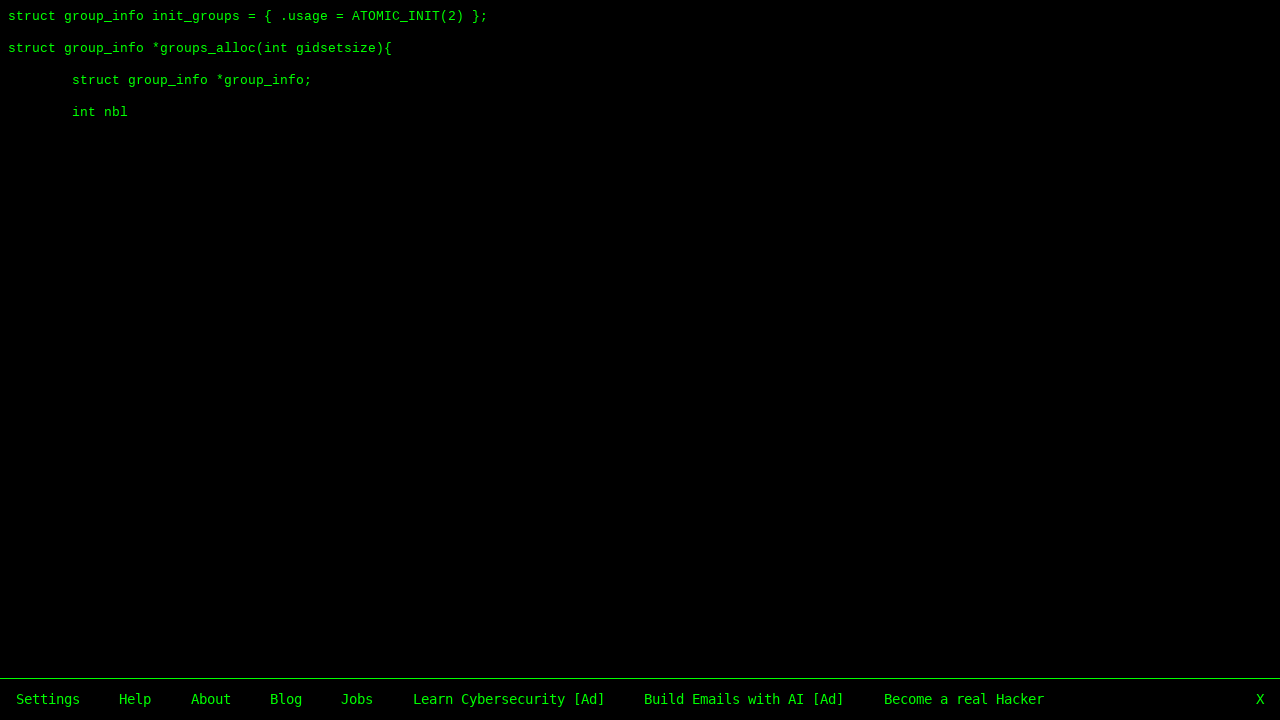

Waited 500ms after keystroke sequence 1 for animation to render
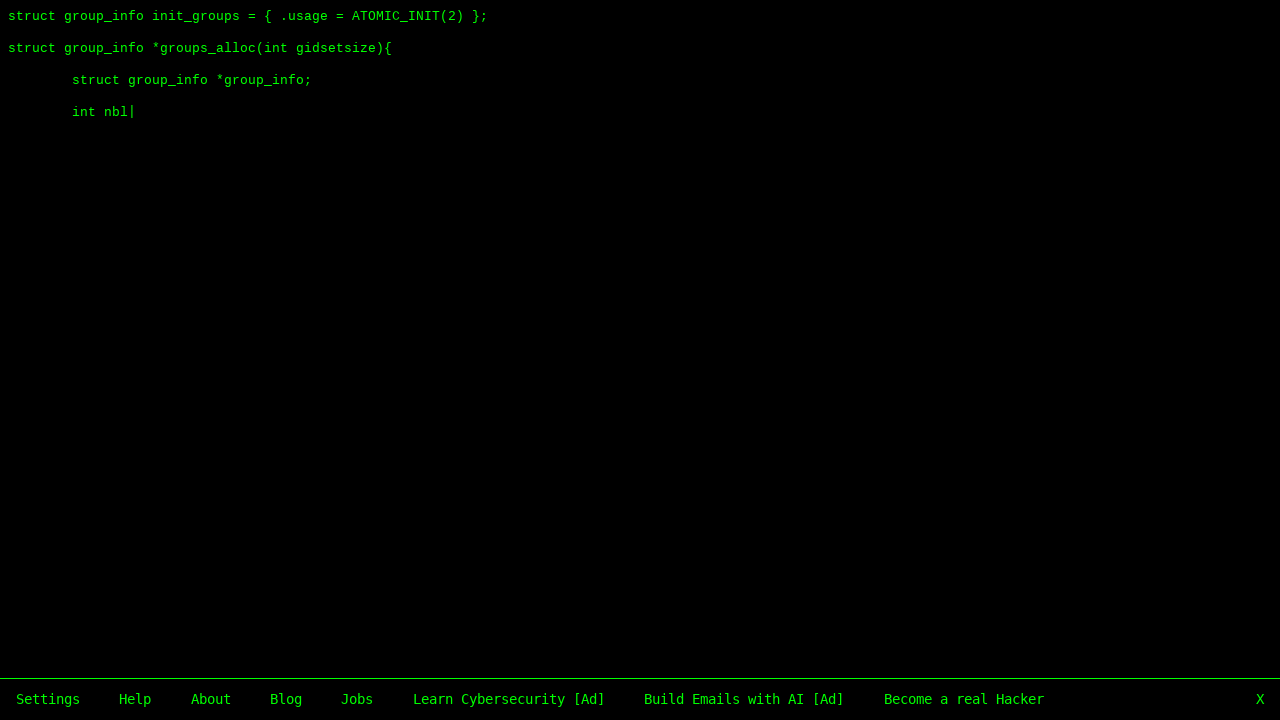

Typed keystroke sequence 2 of 5 to trigger hacker animation effect
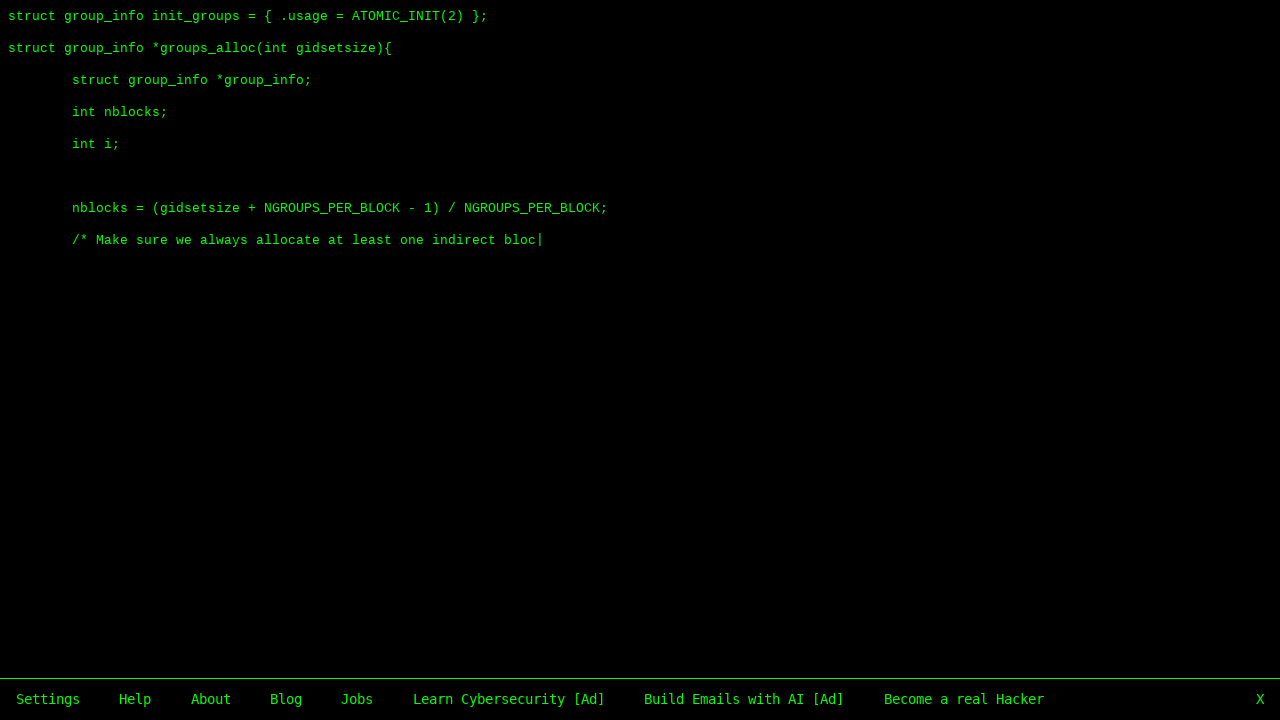

Waited 500ms after keystroke sequence 2 for animation to render
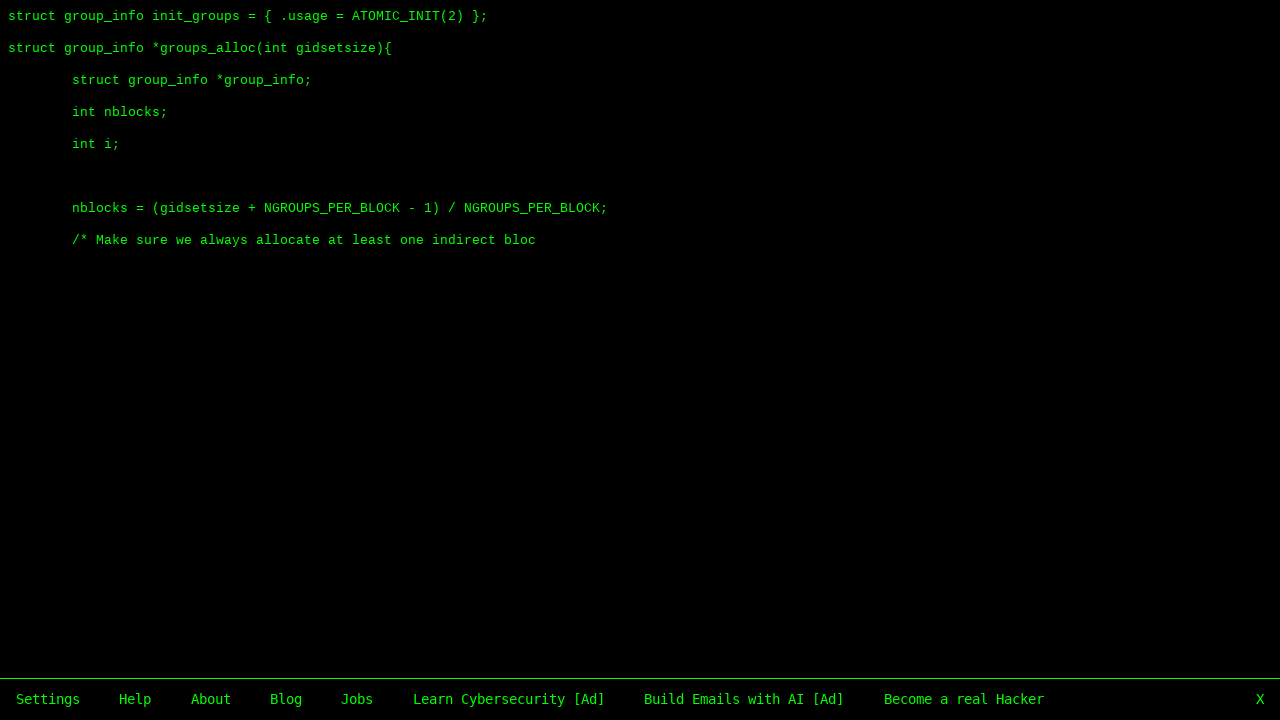

Typed keystroke sequence 3 of 5 to trigger hacker animation effect
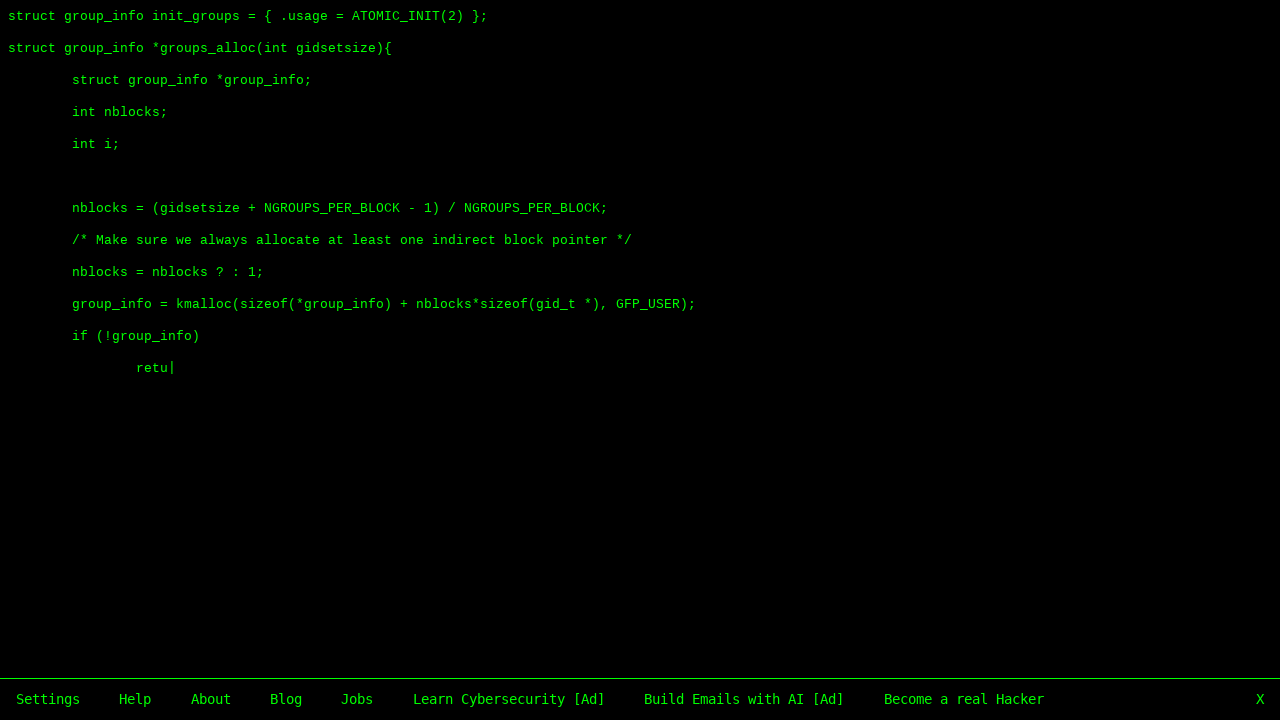

Waited 500ms after keystroke sequence 3 for animation to render
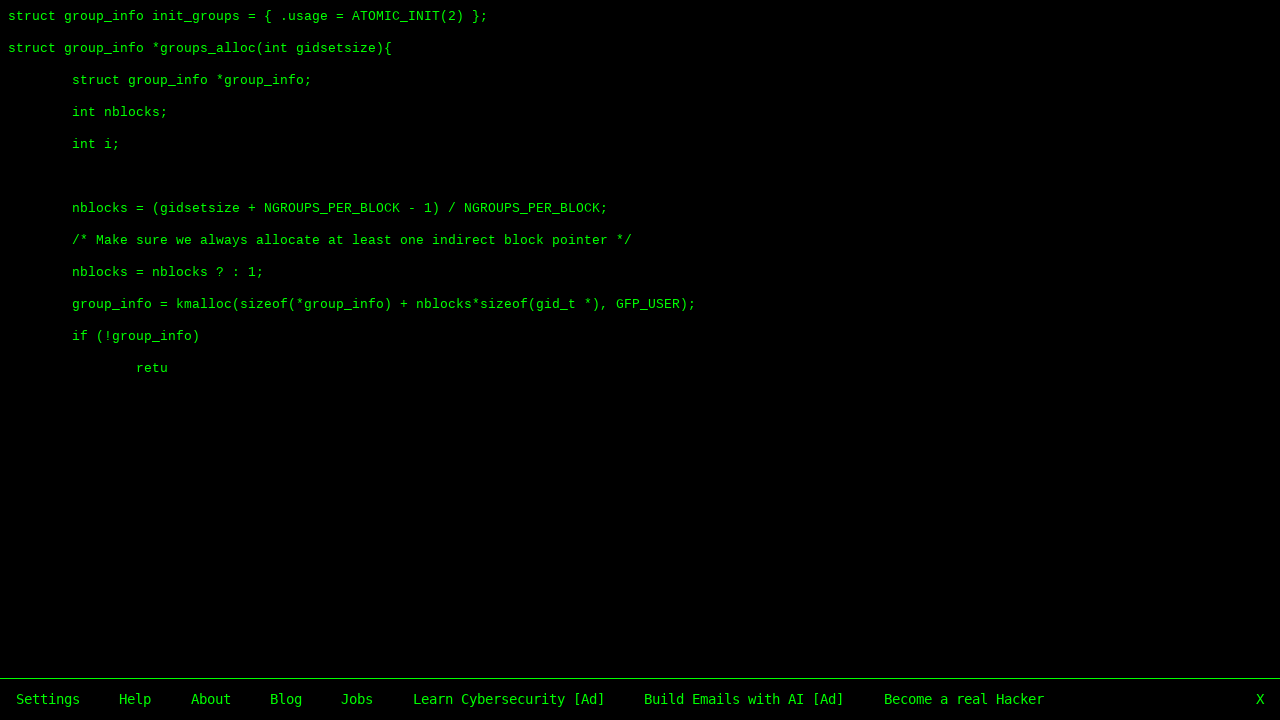

Typed keystroke sequence 4 of 5 to trigger hacker animation effect
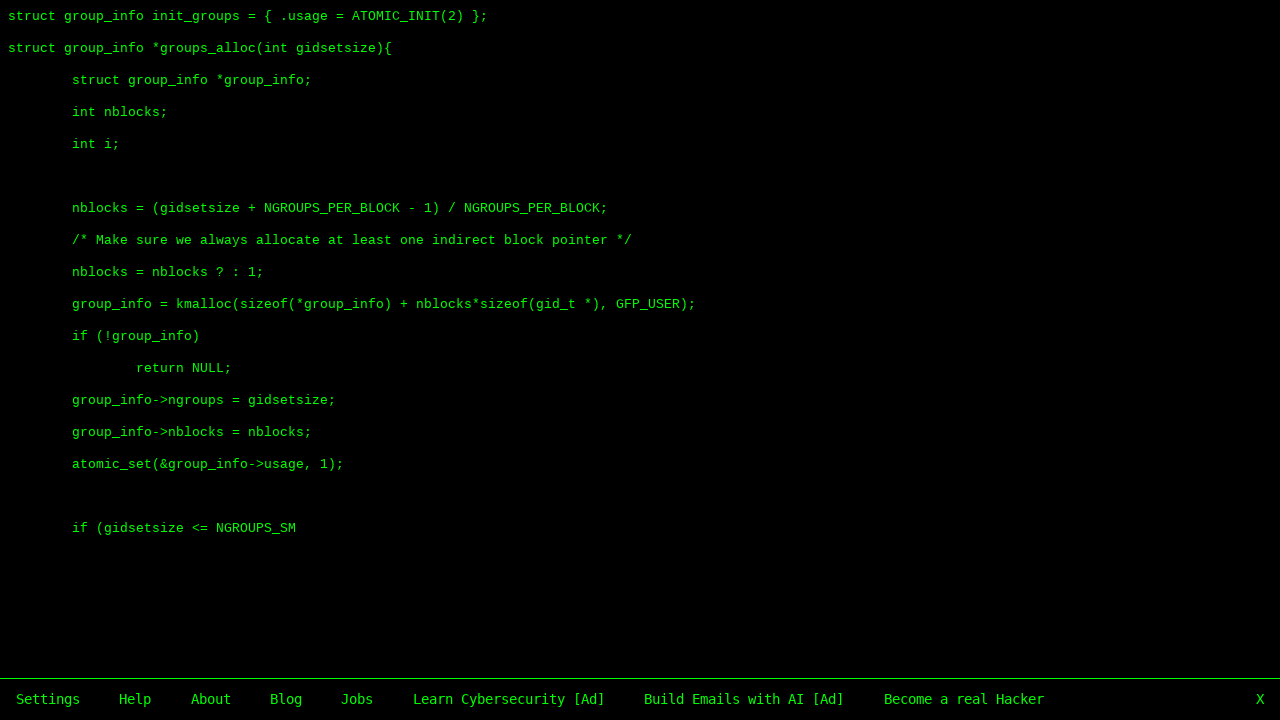

Waited 500ms after keystroke sequence 4 for animation to render
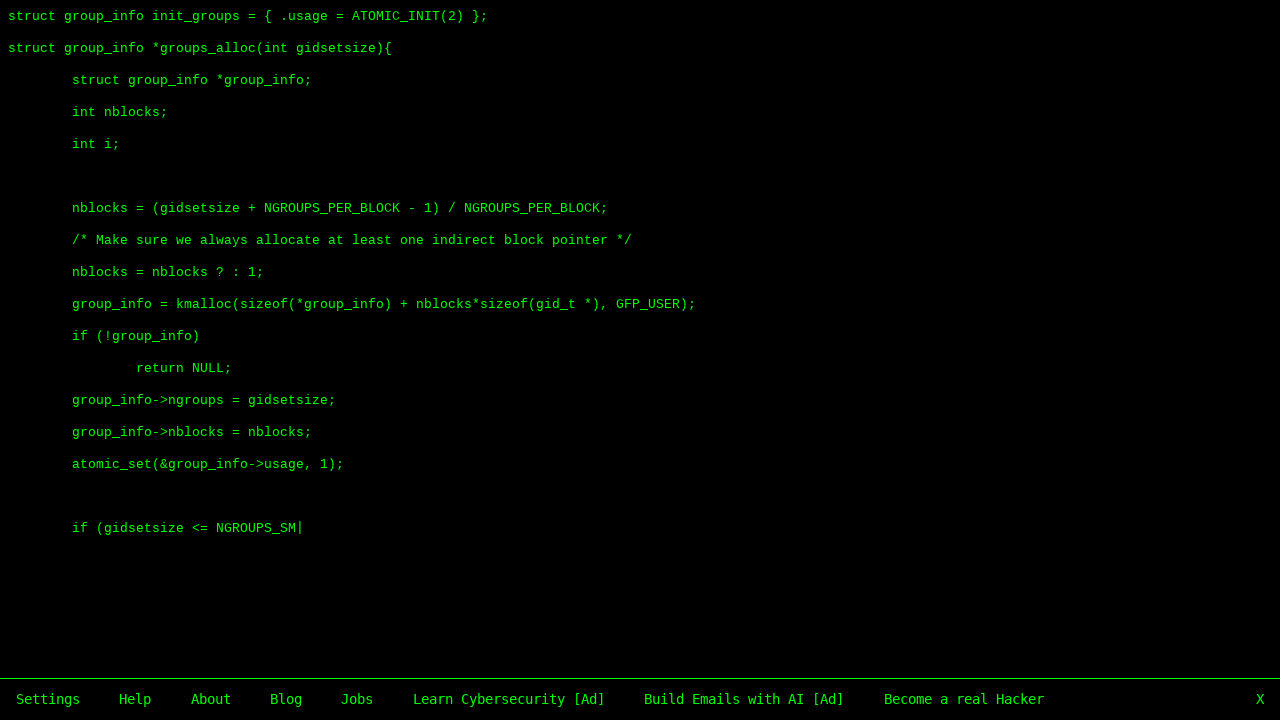

Typed keystroke sequence 5 of 5 to trigger hacker animation effect
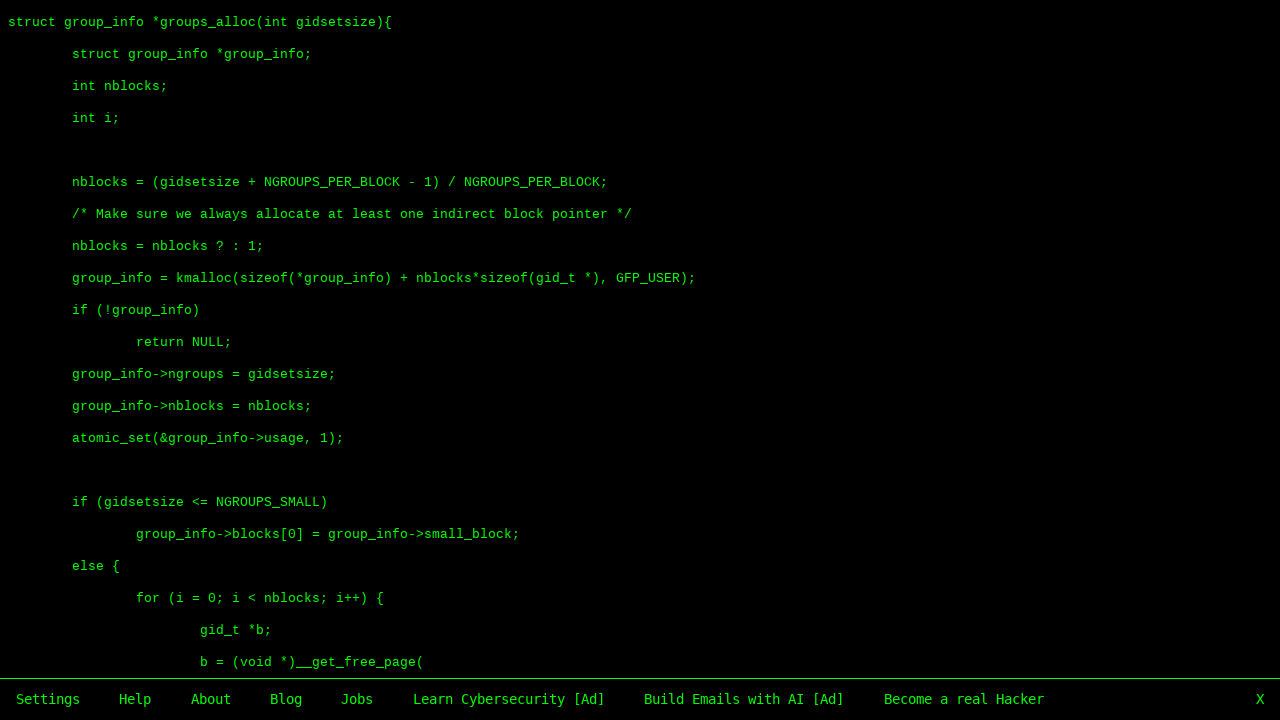

Waited 500ms after keystroke sequence 5 for animation to render
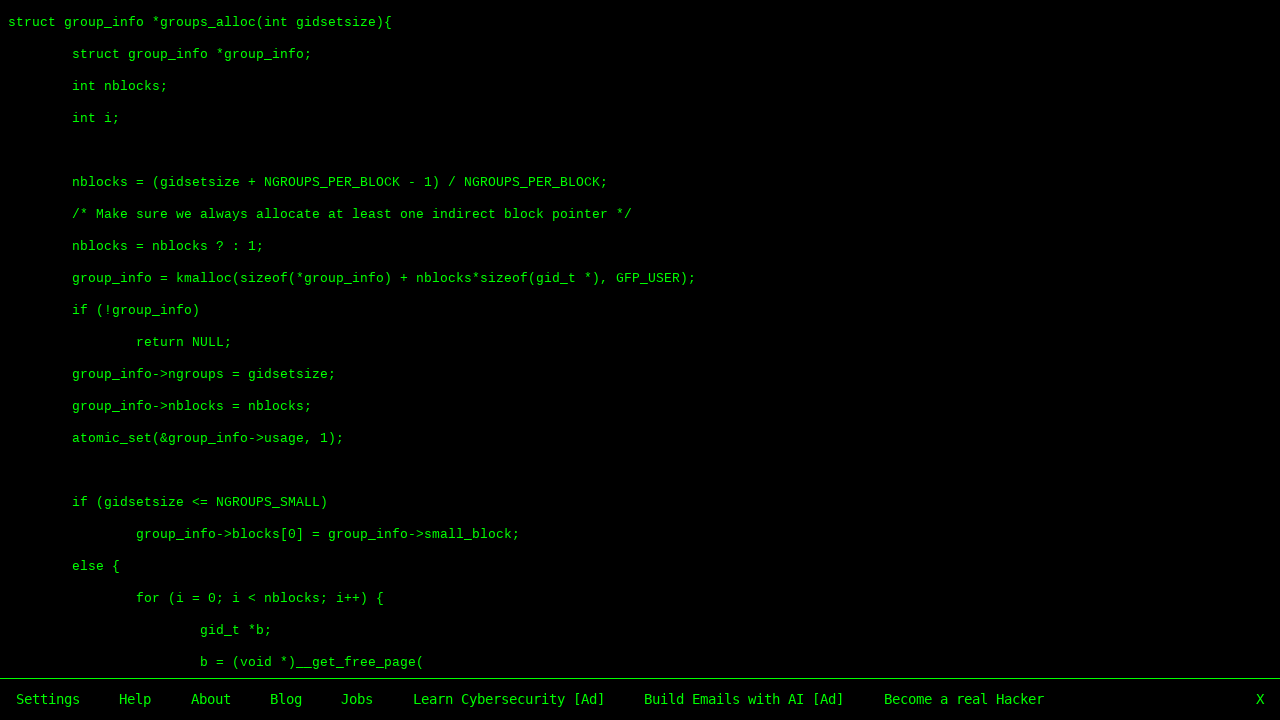

Verified cursor element still present after all typing sequences
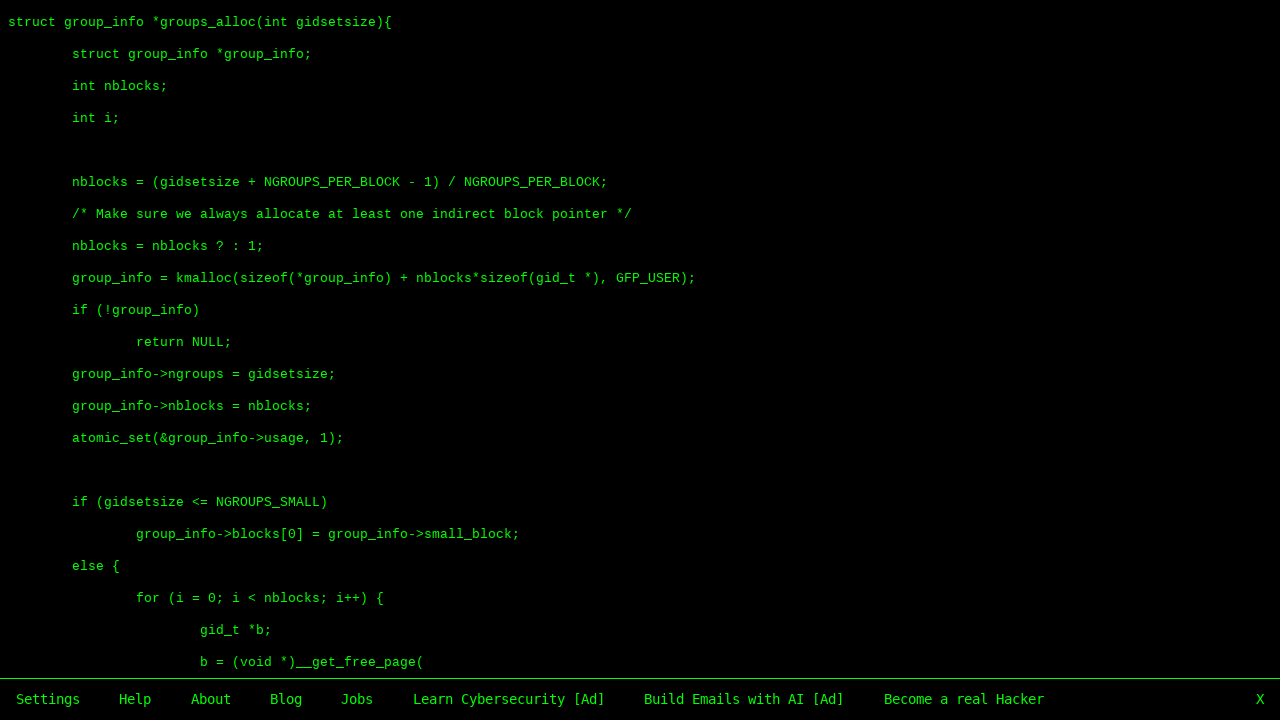

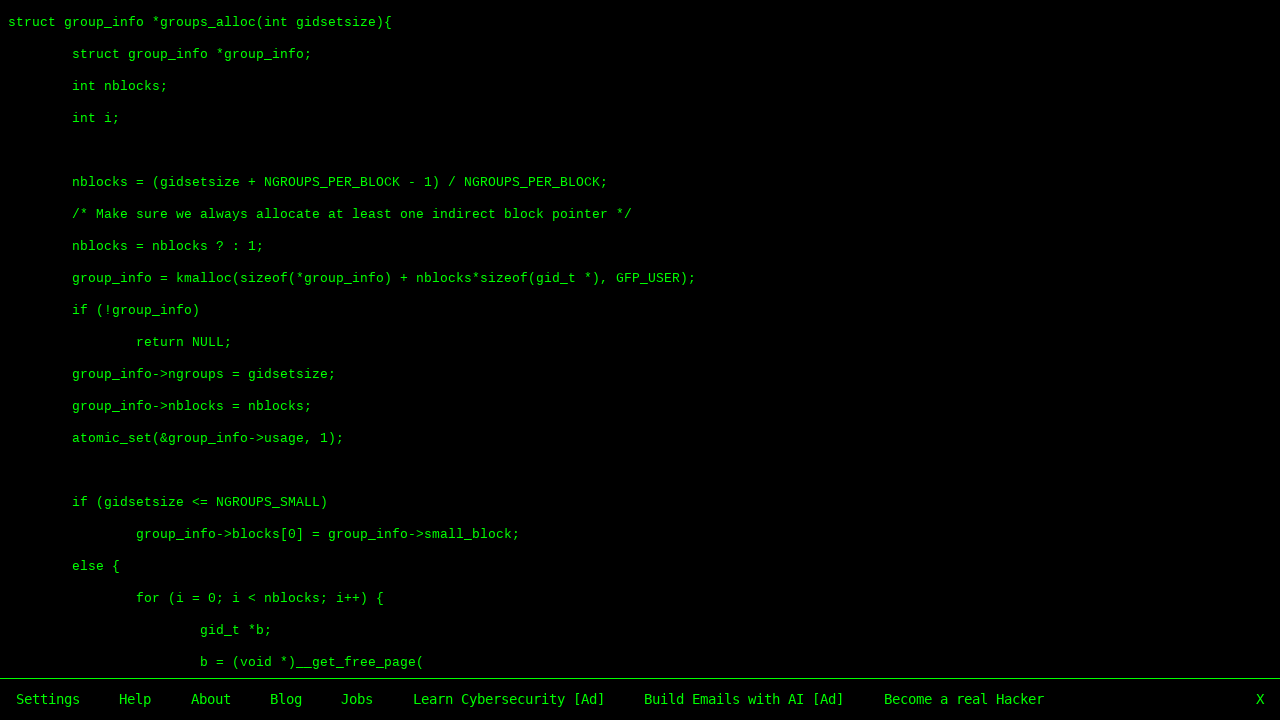